Tests the add and delete element functionality by clicking the Add Element button, waiting for the Delete button to appear, clicking it, and verifying the element is removed.

Starting URL: https://the-internet.herokuapp.com/add_remove_elements/

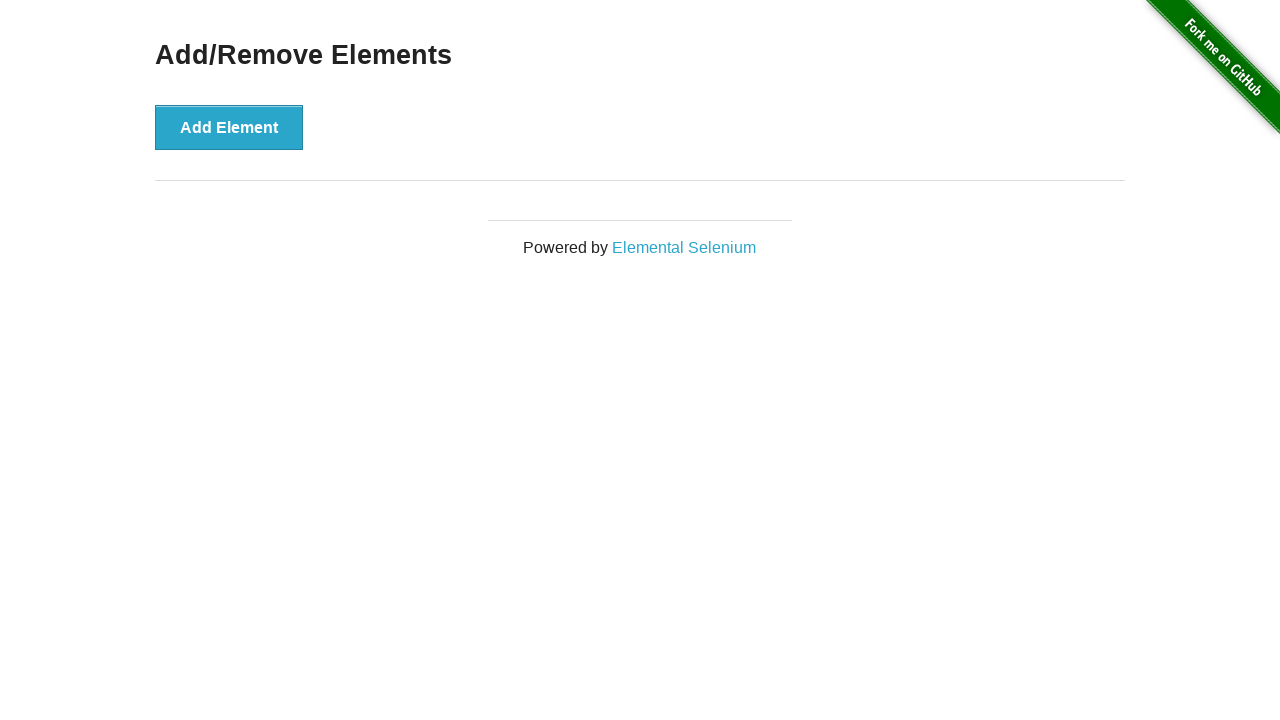

Clicked the Add Element button at (229, 127) on button:text('Add Element')
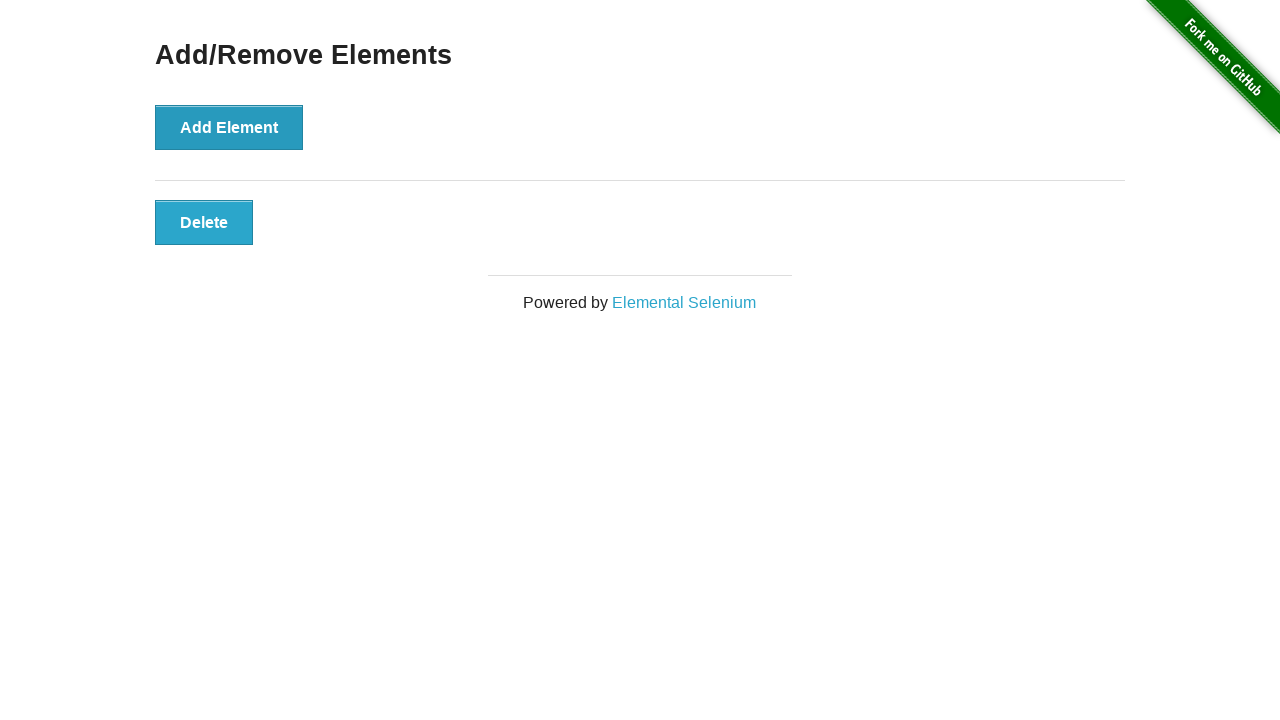

Delete button appeared
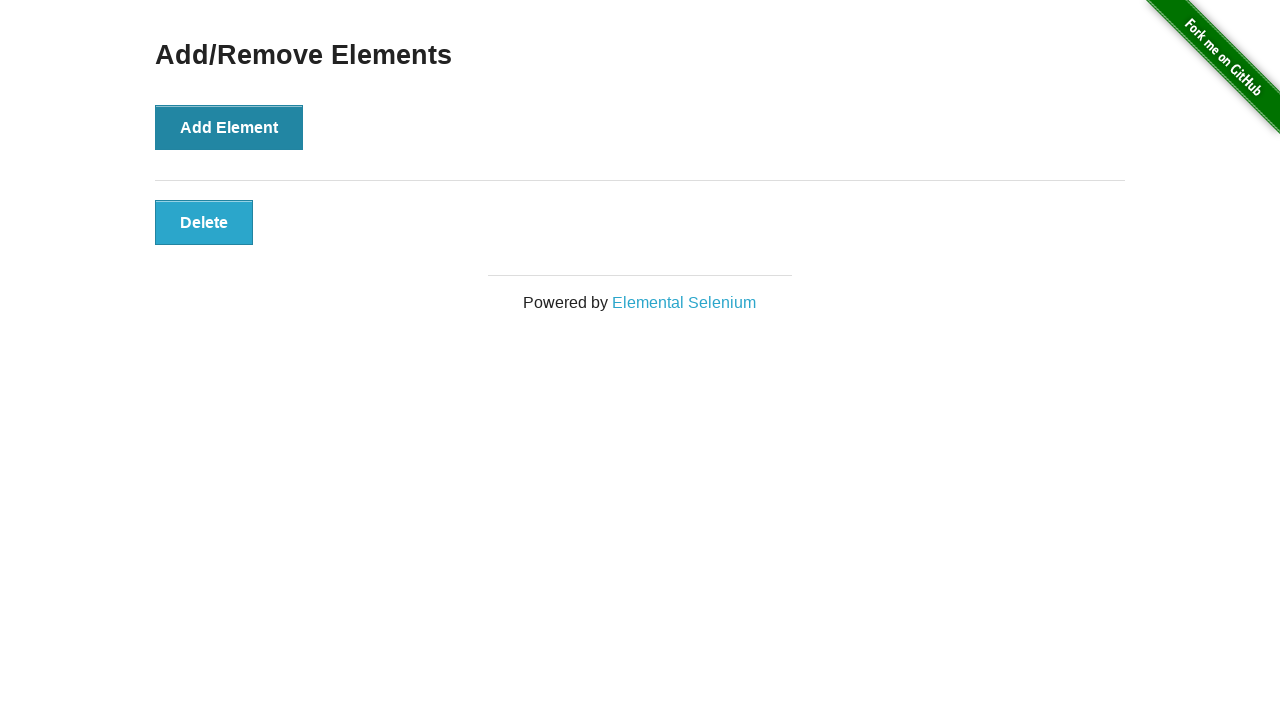

Clicked the Delete button at (204, 222) on button:text('Delete')
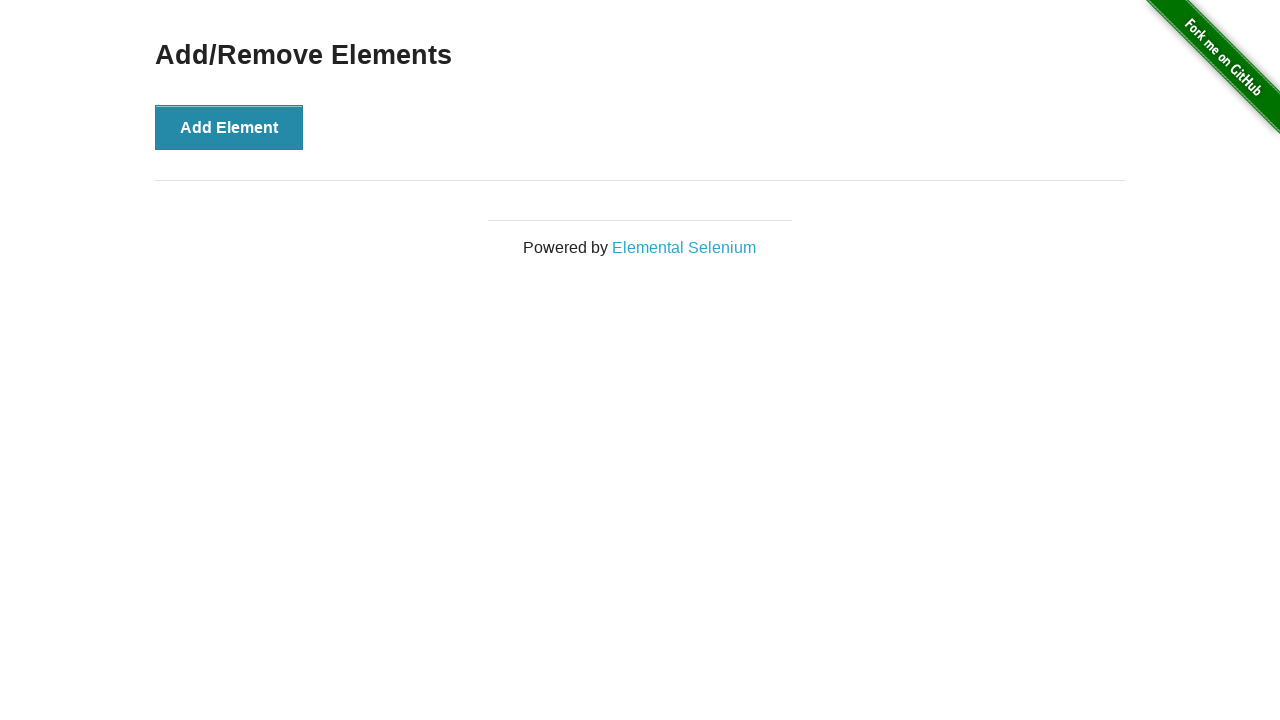

Delete button was removed - element successfully deleted
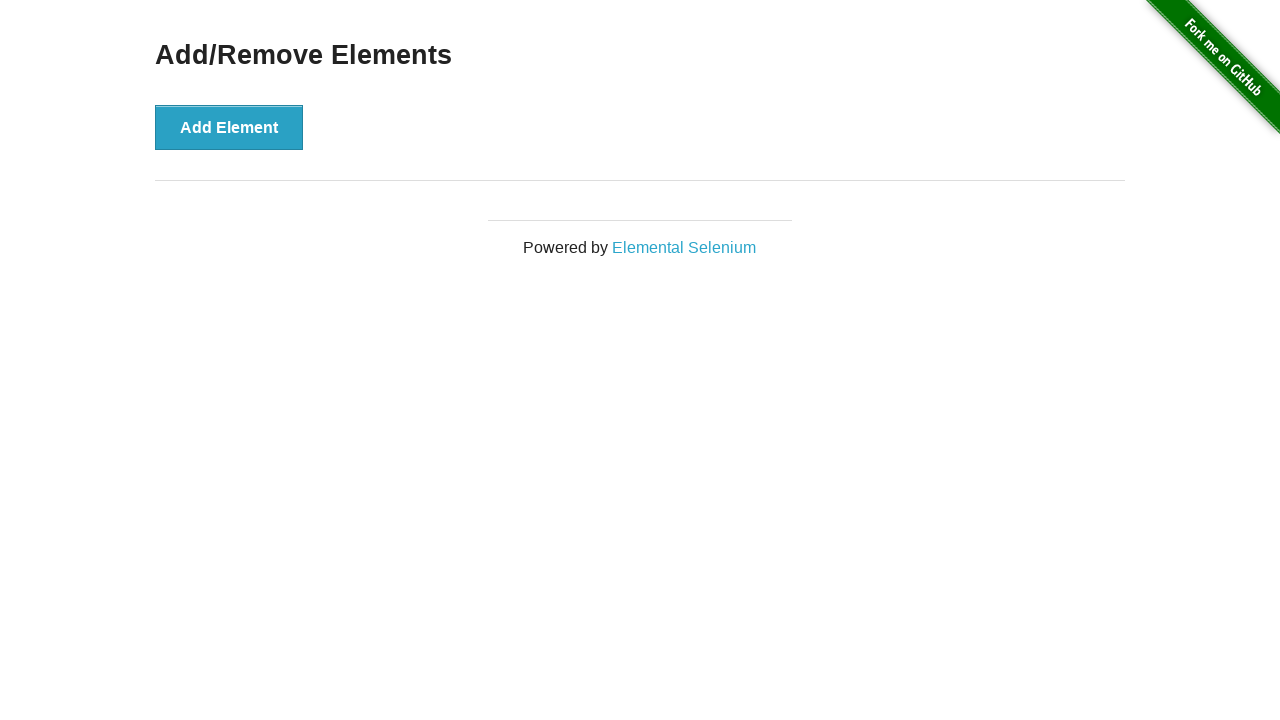

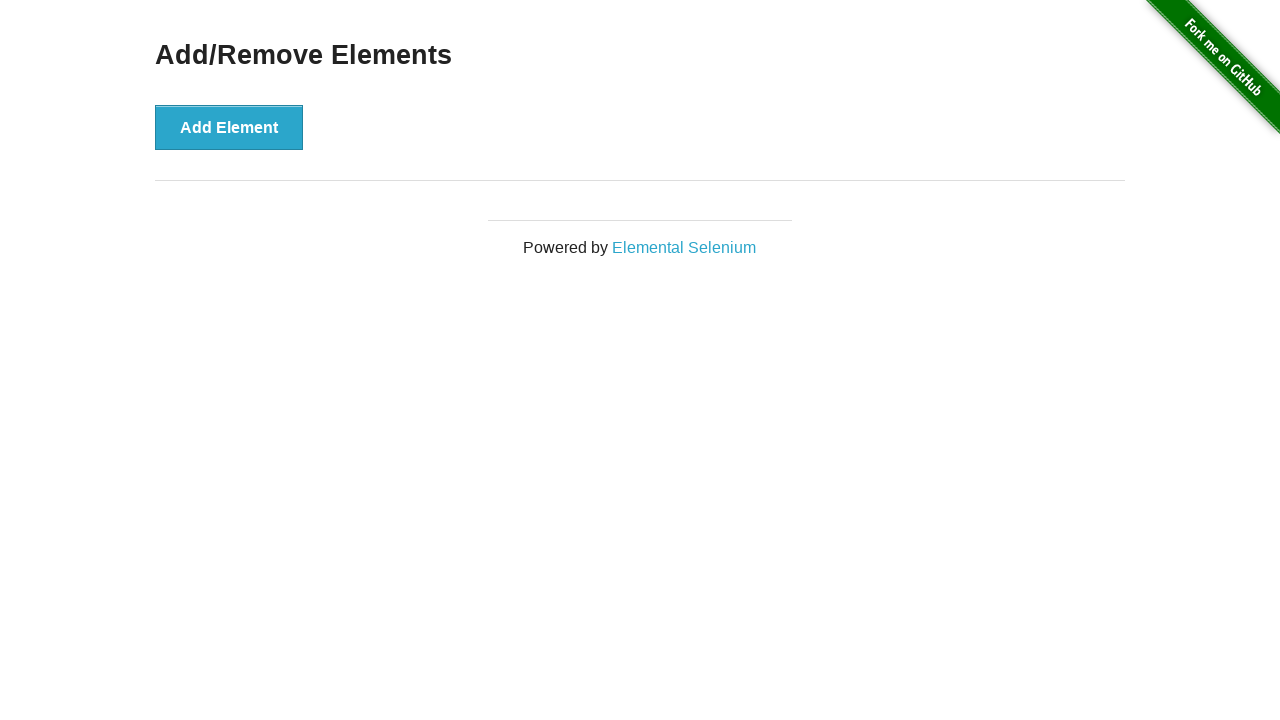